Navigates to a YouTube channel's videos page and scrolls down to load more video content, verifying that video elements are present on the page.

Starting URL: https://www.youtube.com/@silverguru/videos

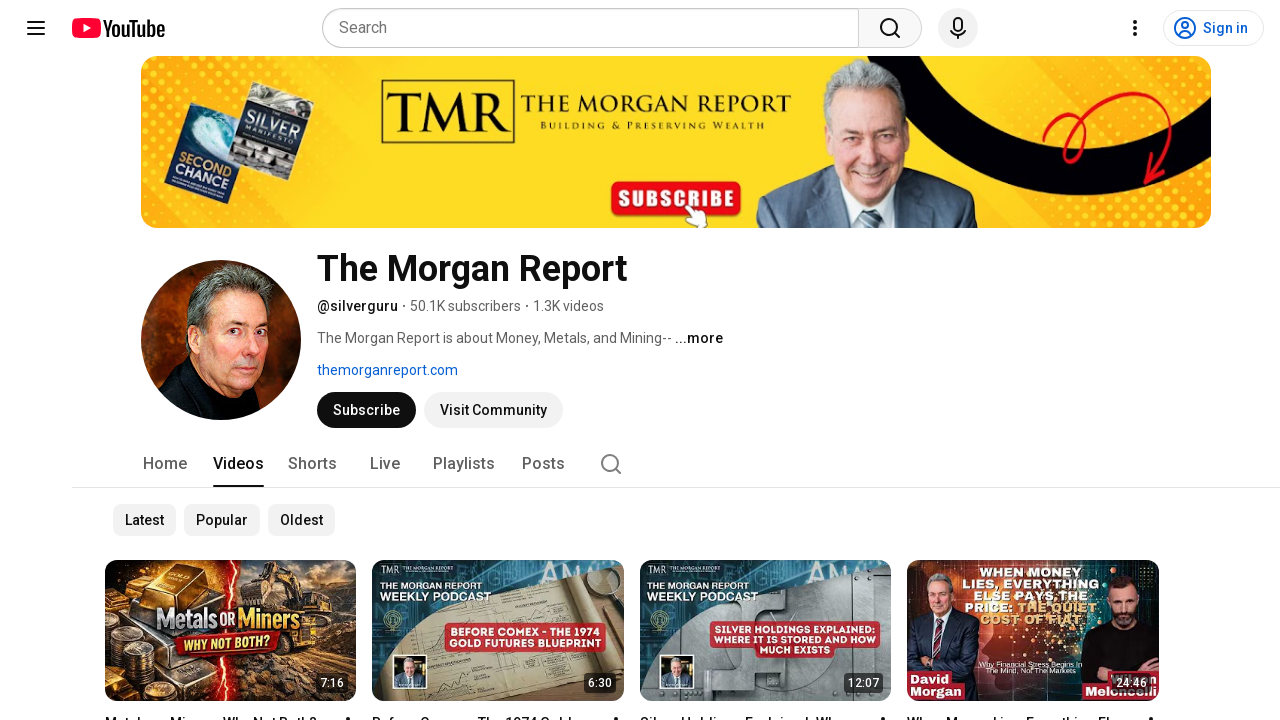

Waited for initial video content to load on YouTube channel videos page
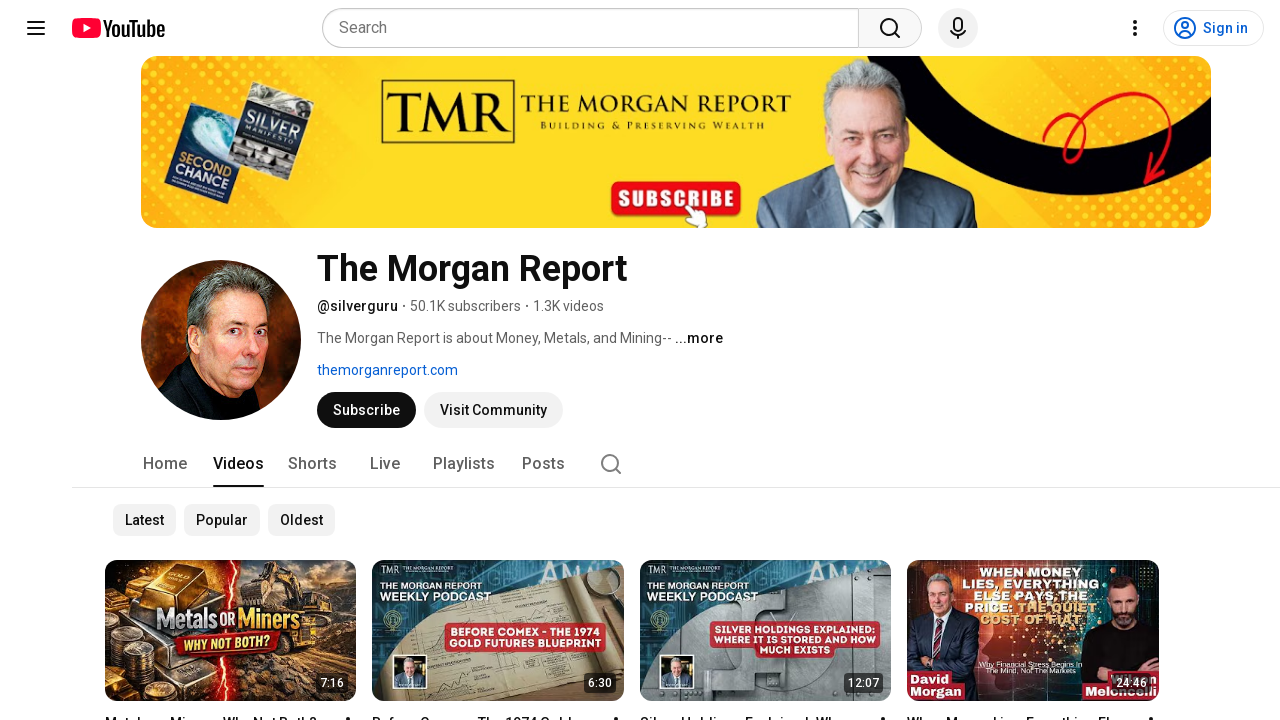

Scrolled to bottom of page (iteration 1)
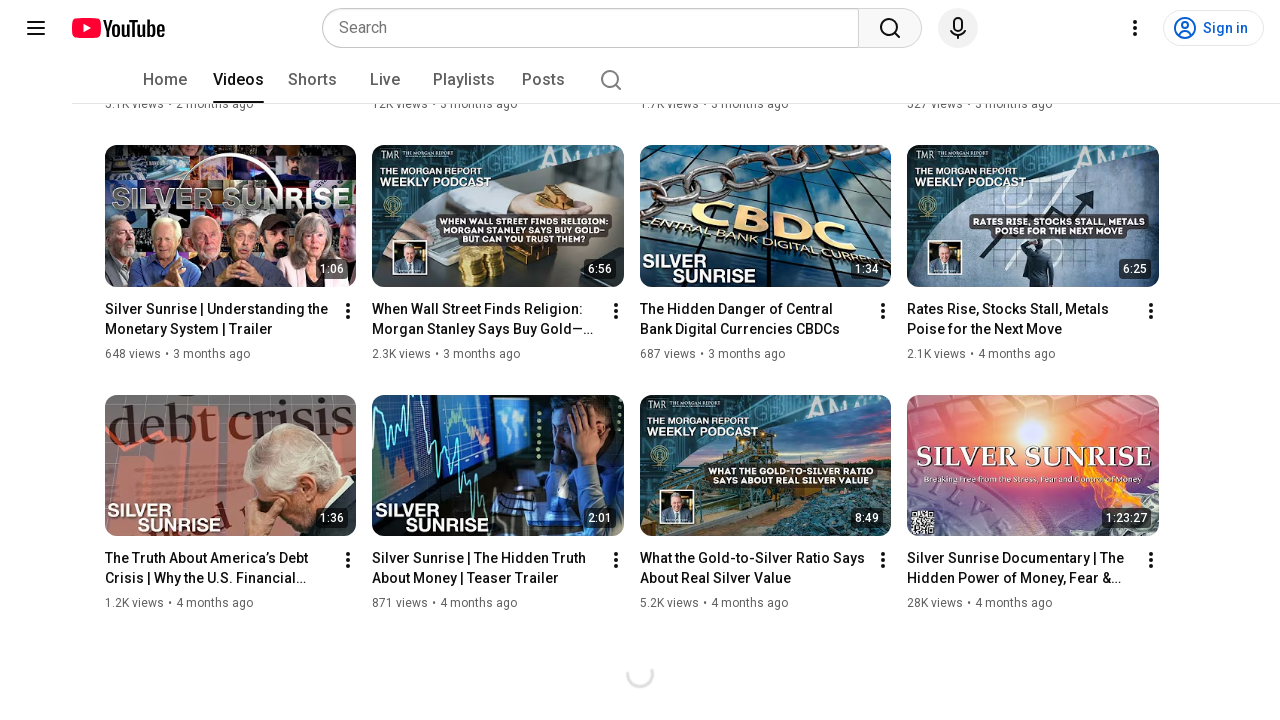

Waited 1 second for new content to load
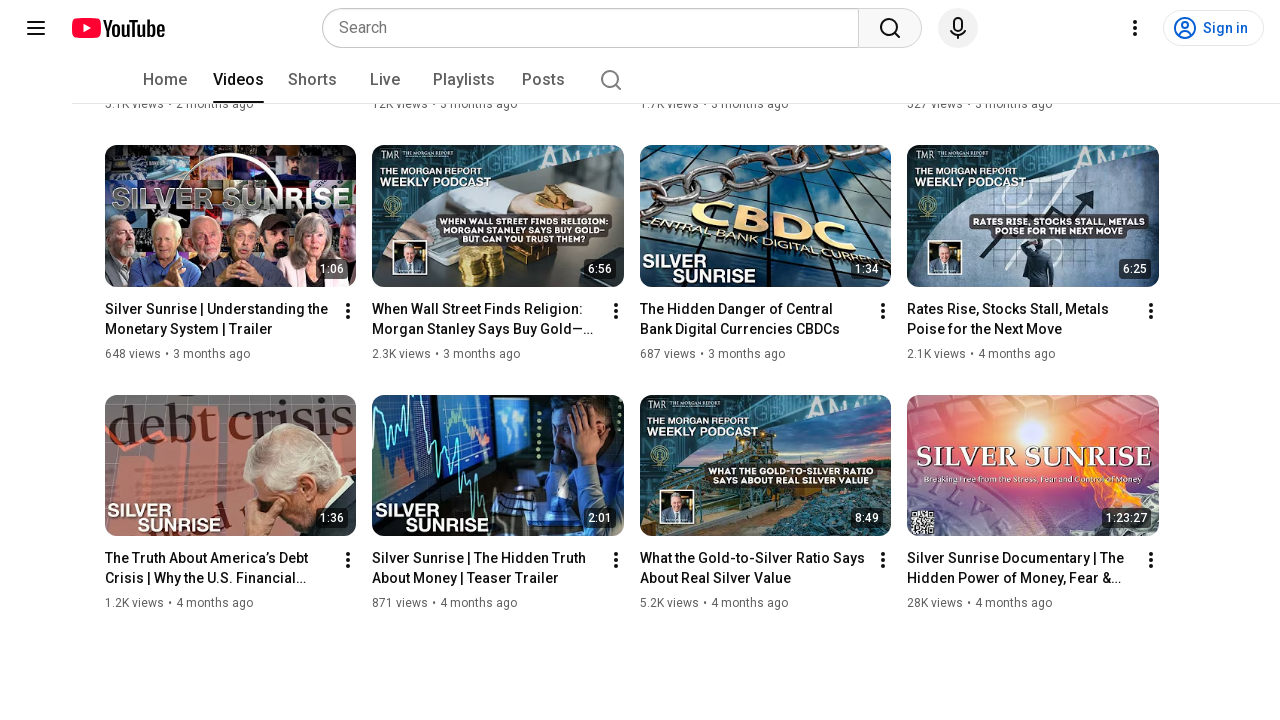

Checked scroll height: 2382px
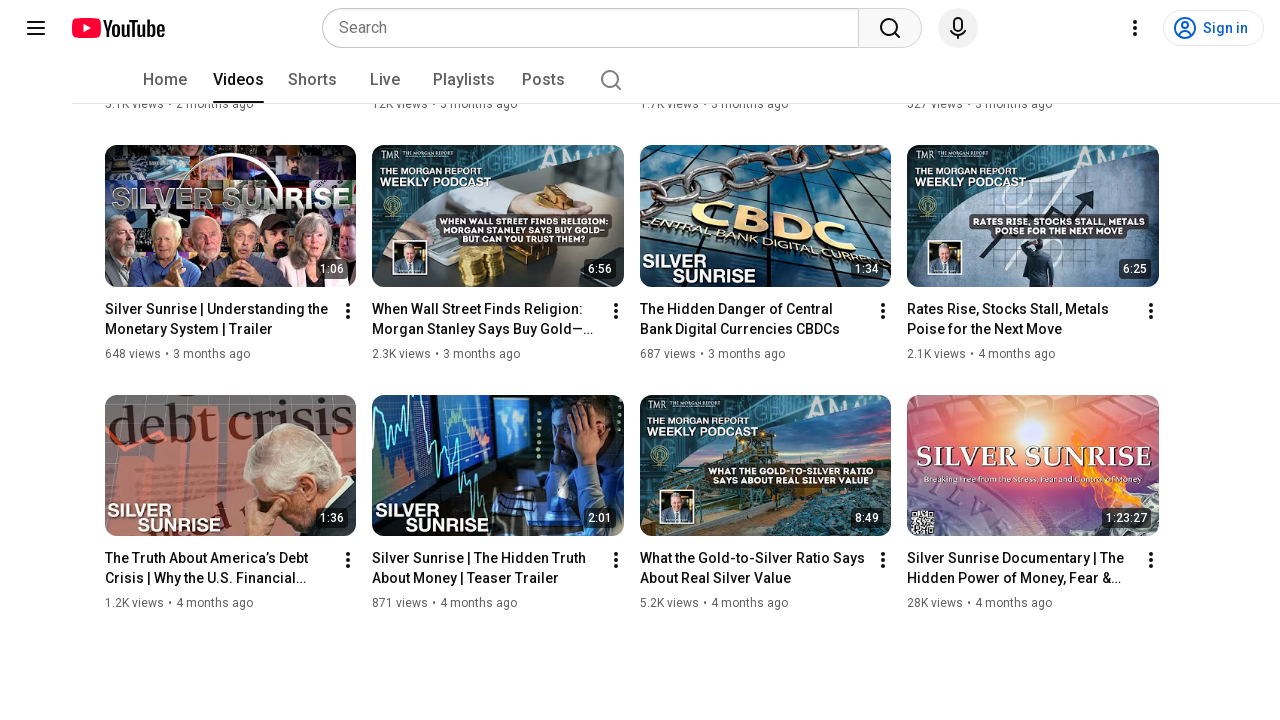

Scrolled to bottom of page (iteration 2)
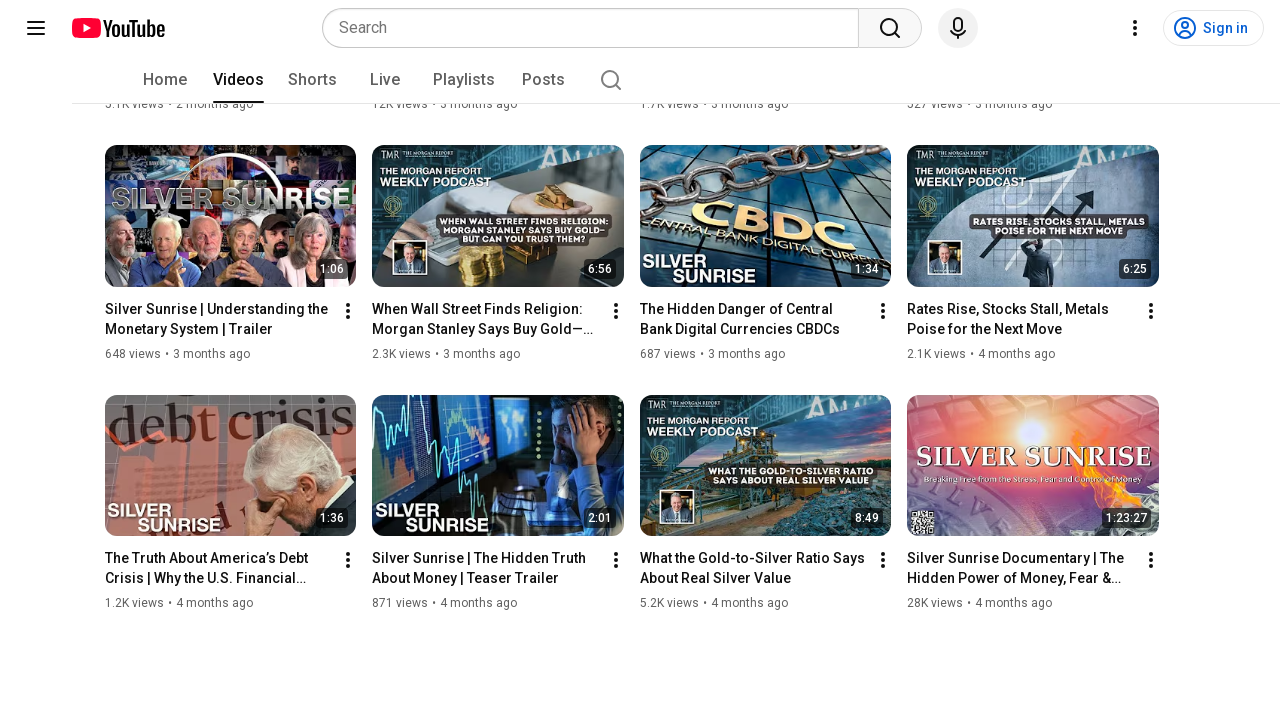

Waited 1 second for new content to load
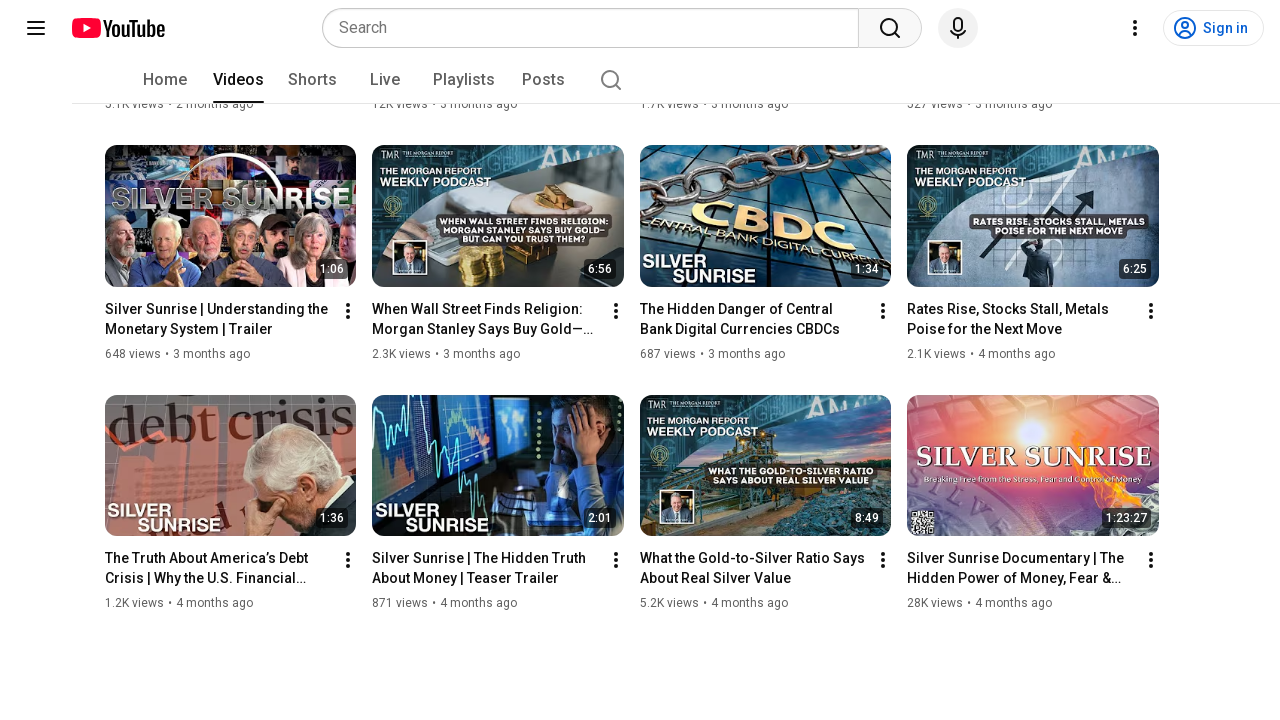

Checked scroll height: 2382px
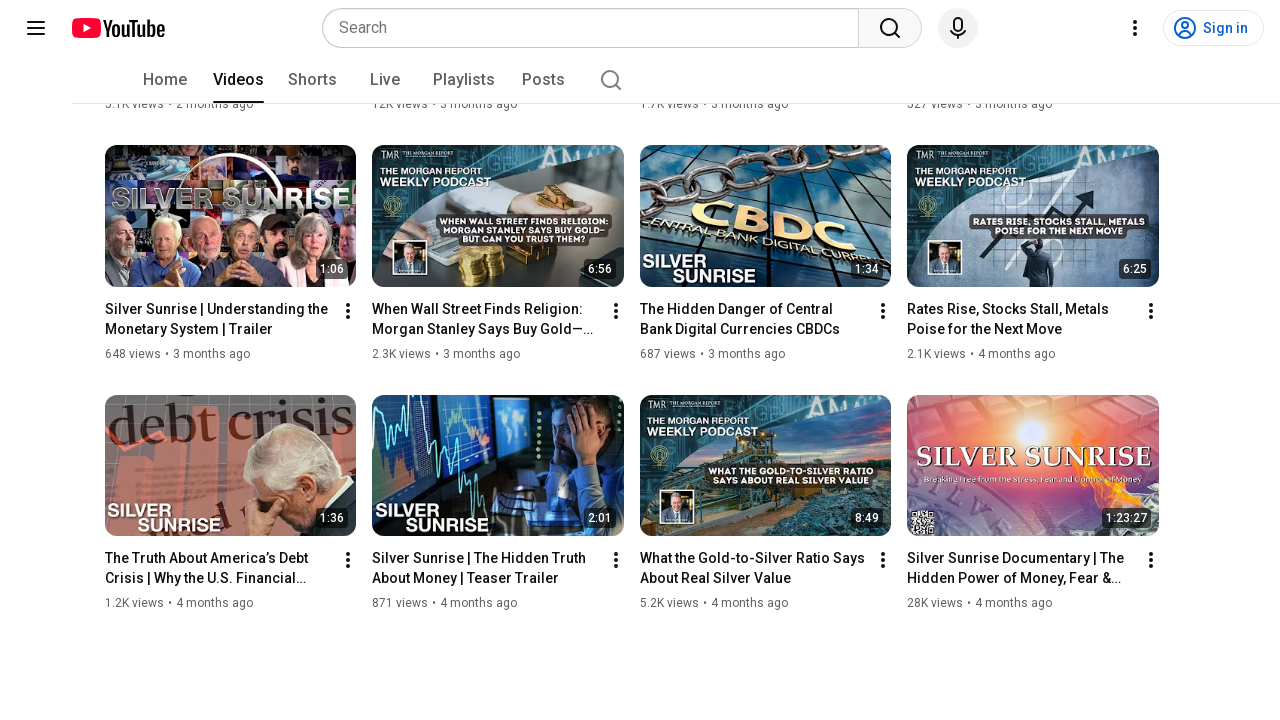

Scroll height unchanged, reached end of content
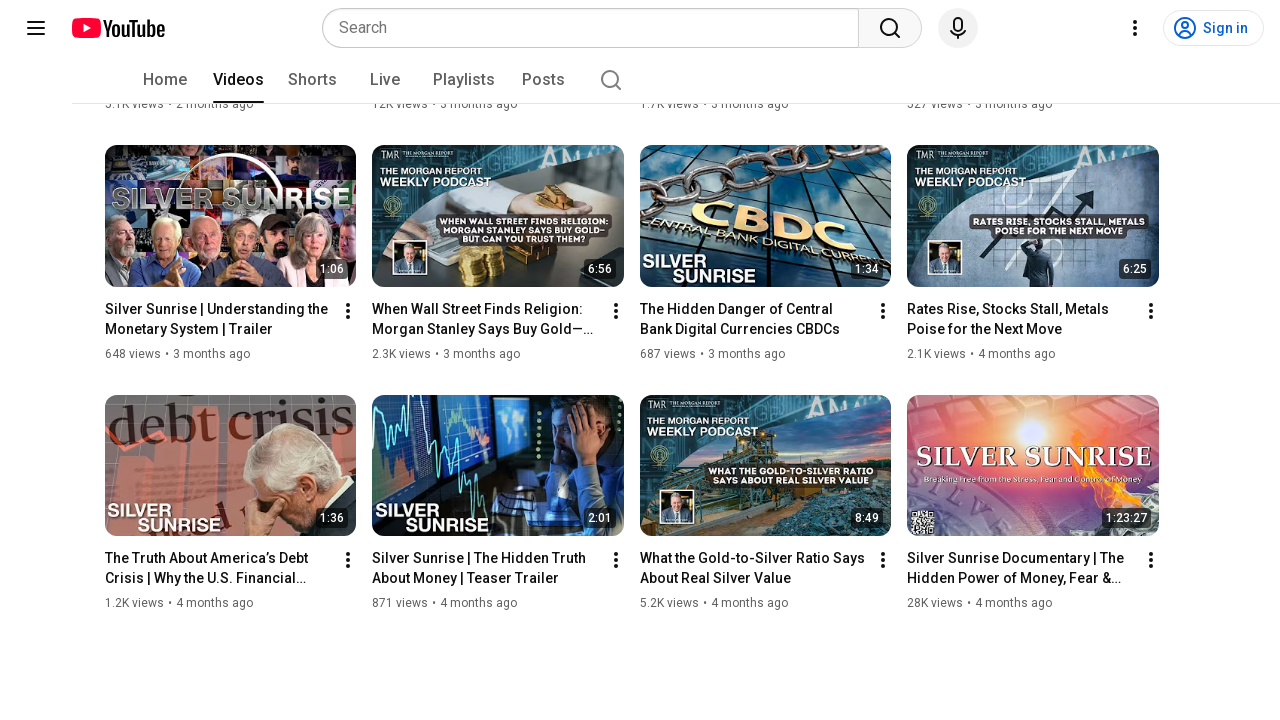

Verified video elements are present on the page
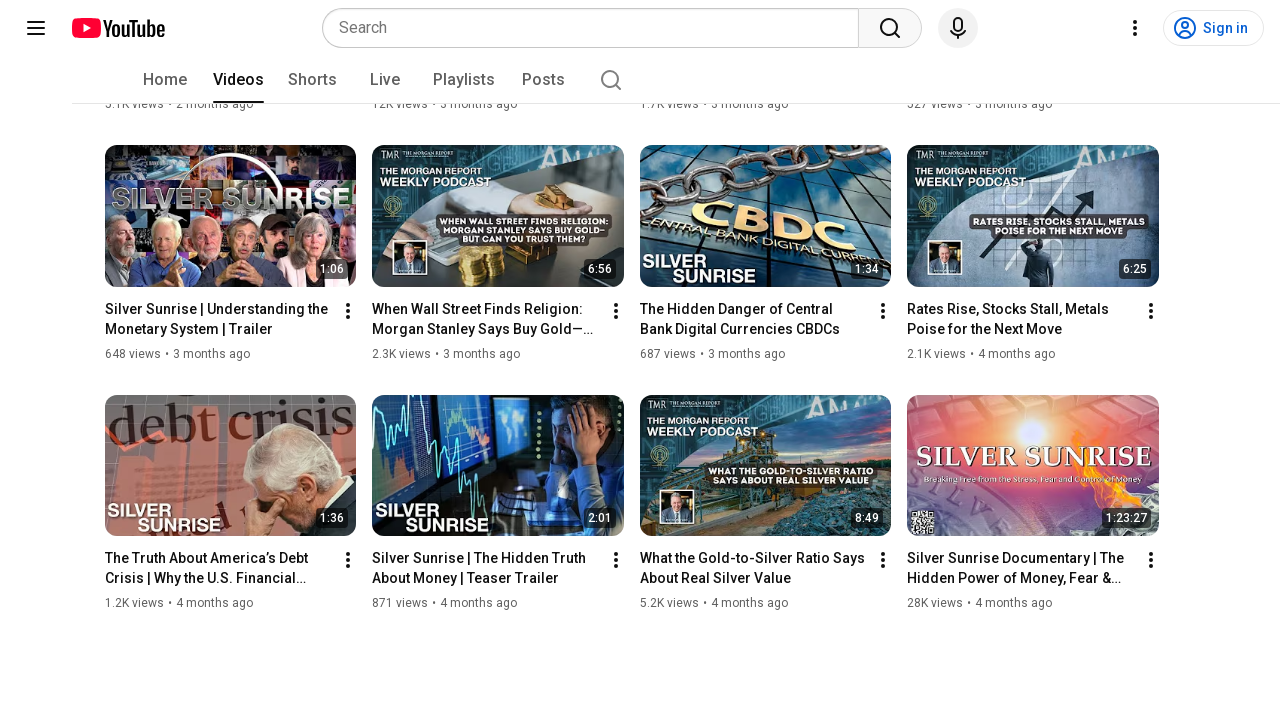

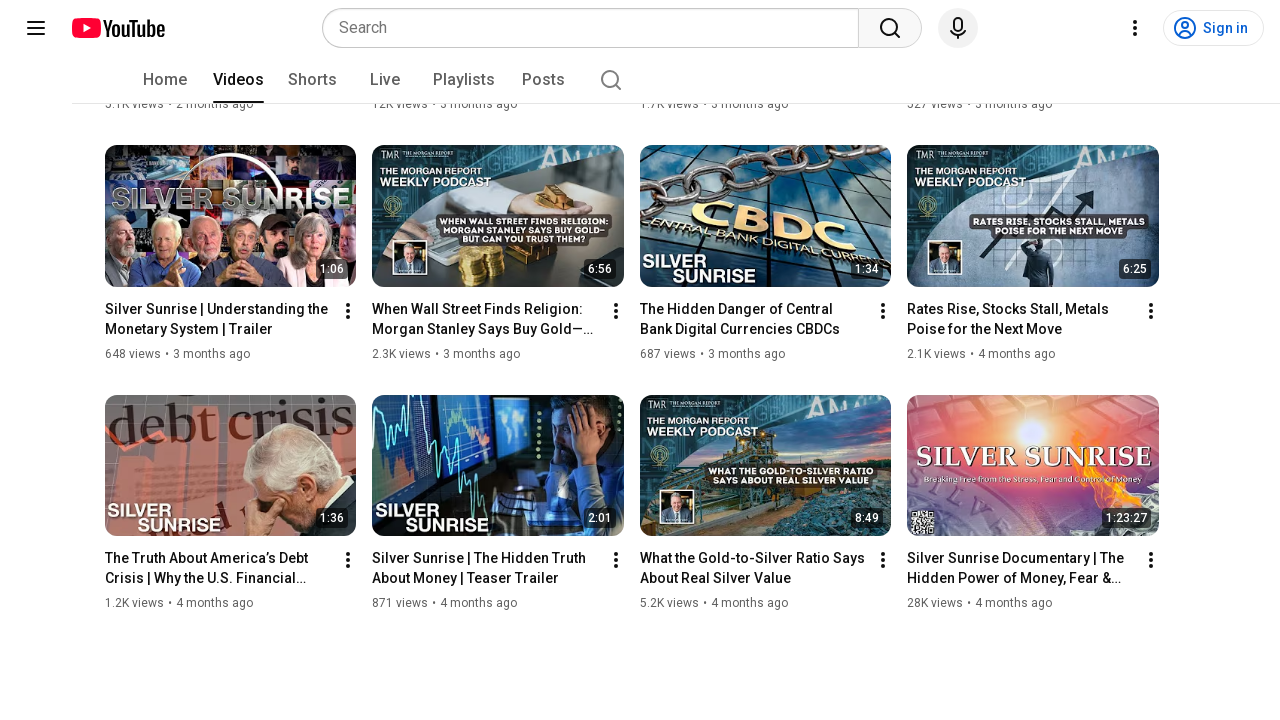